Tests checkbox handling functionality by selecting three checkboxes, validating selection state, then deselecting them and validating they are unchecked.

Starting URL: https://www.rahulshettyacademy.com/AutomationPractice/

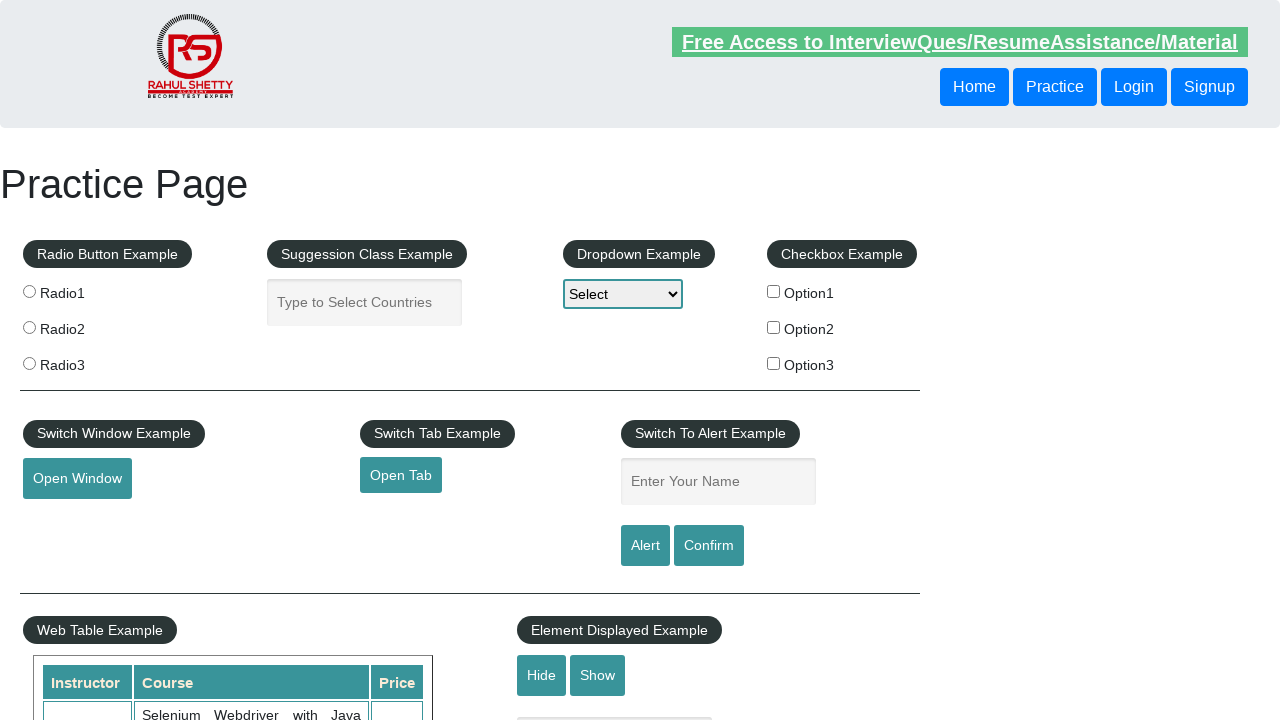

Selected Option1 checkbox at (774, 291) on #checkBoxOption1
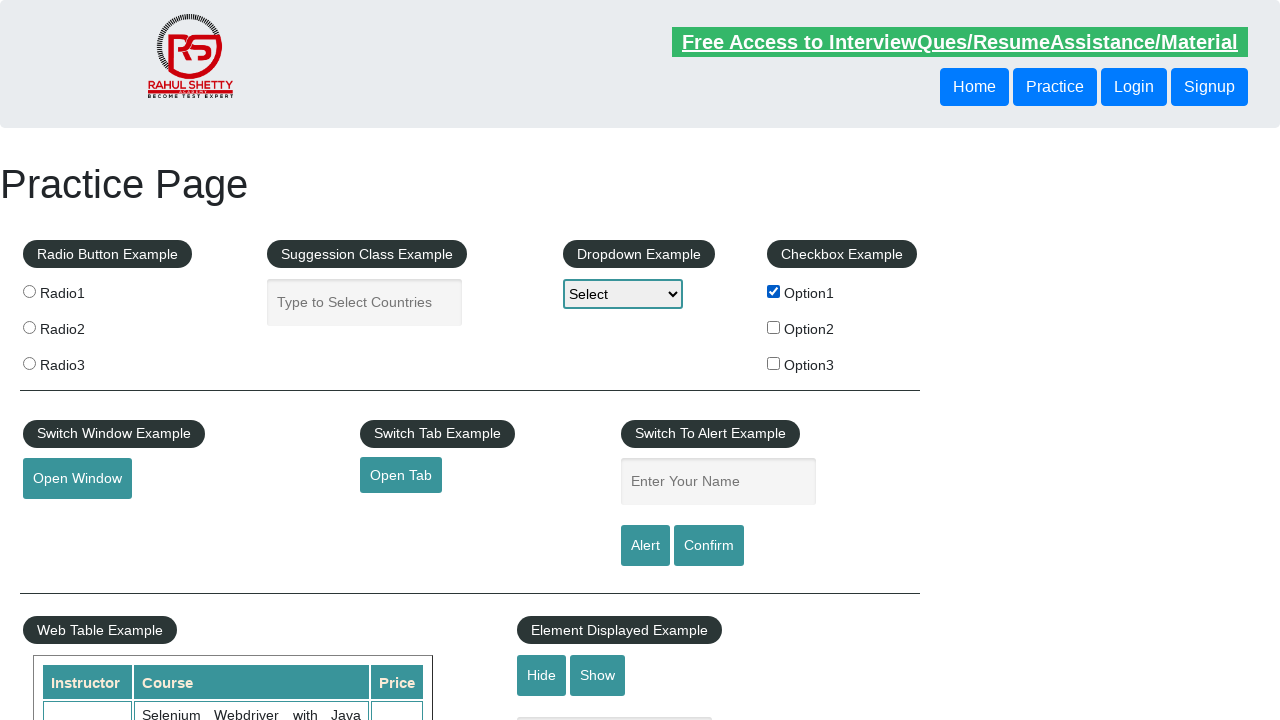

Selected Option2 checkbox at (774, 327) on #checkBoxOption2
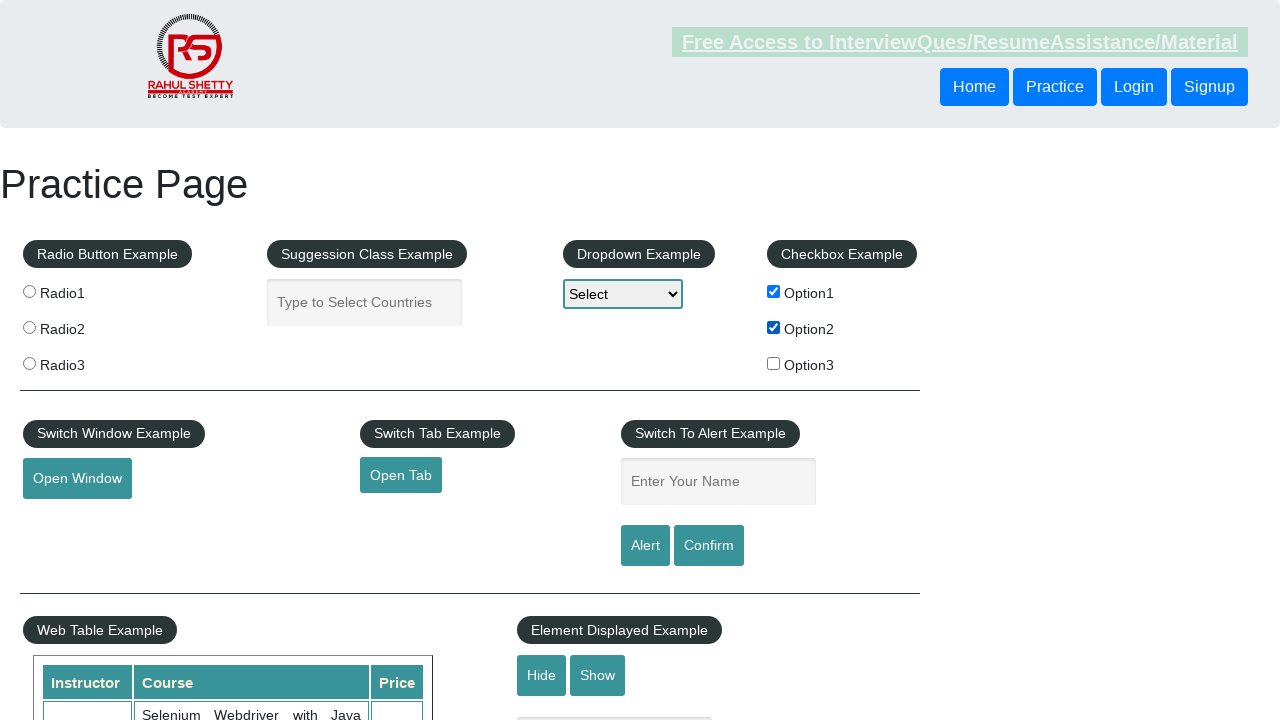

Selected Option3 checkbox at (774, 363) on #checkBoxOption3
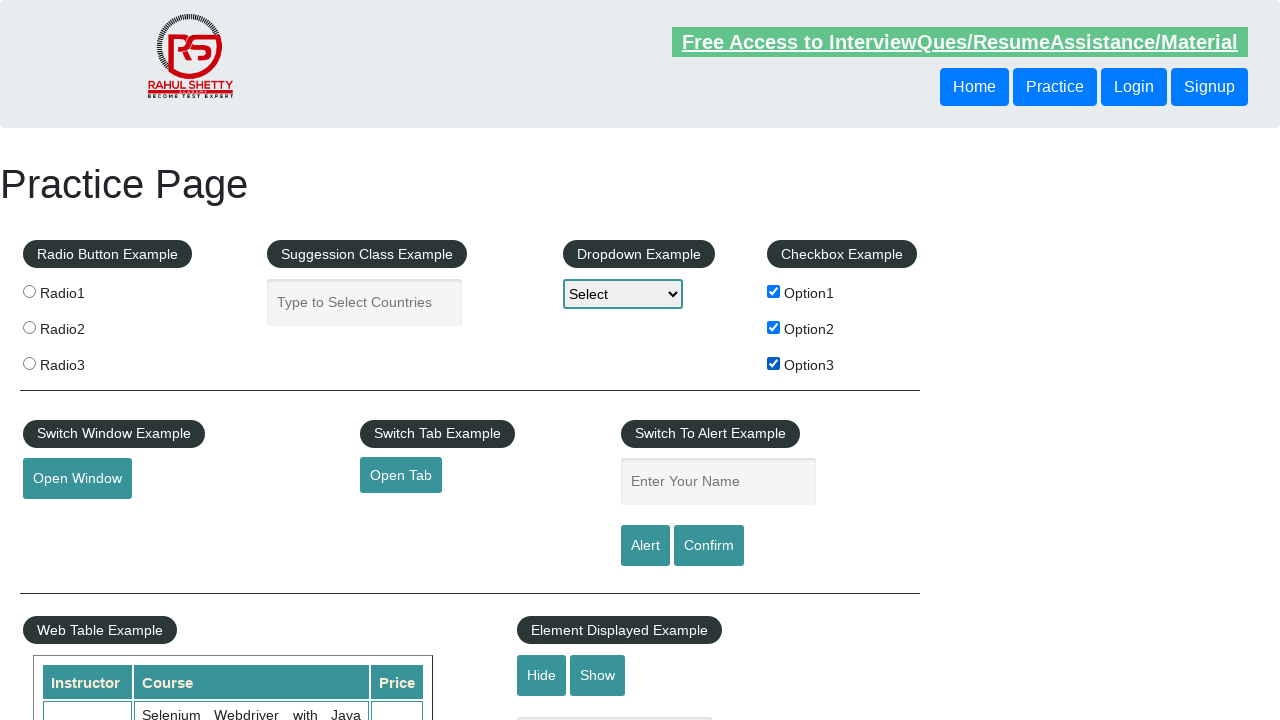

Validated Option3 checkbox is selected
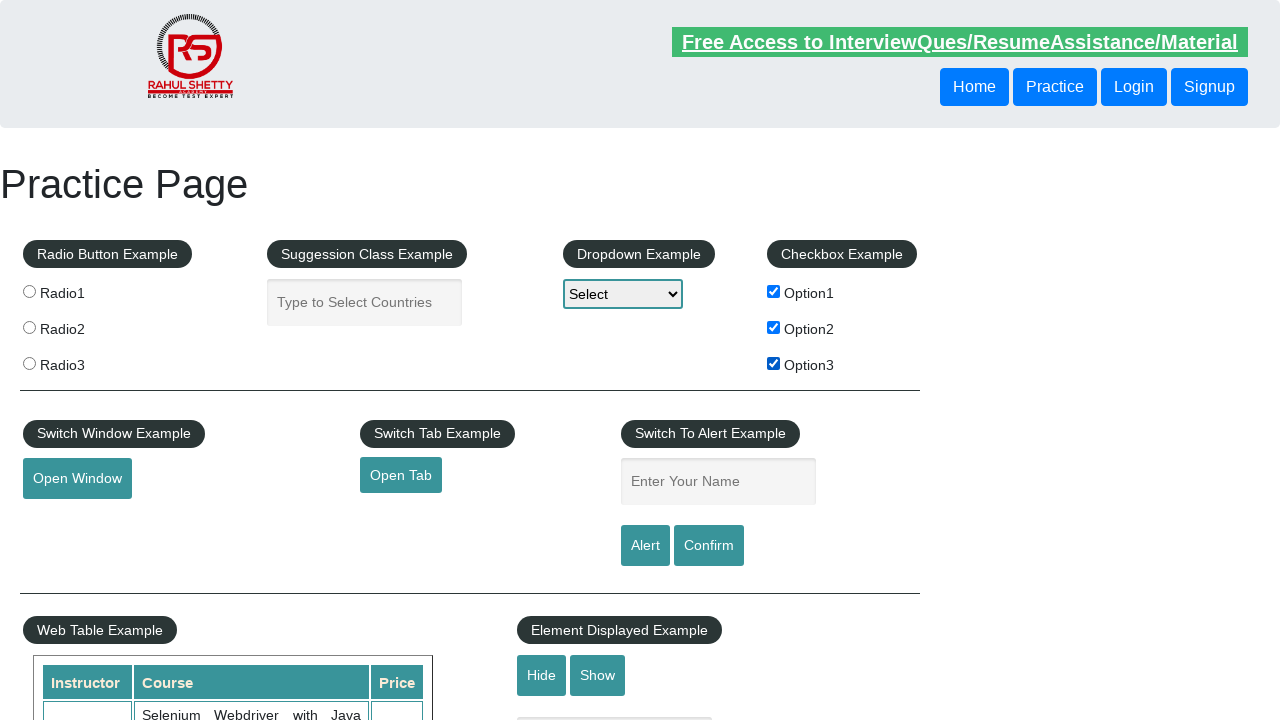

Deselected Option1 checkbox at (774, 291) on #checkBoxOption1
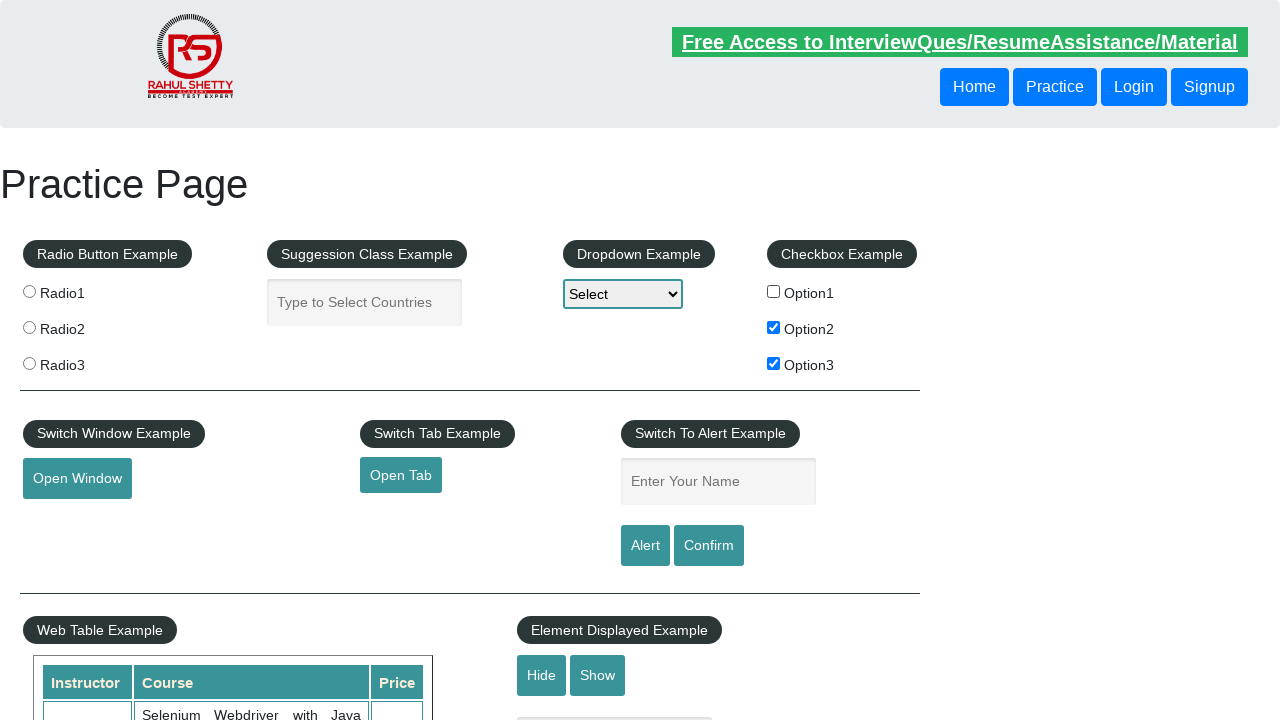

Deselected Option2 checkbox at (774, 327) on #checkBoxOption2
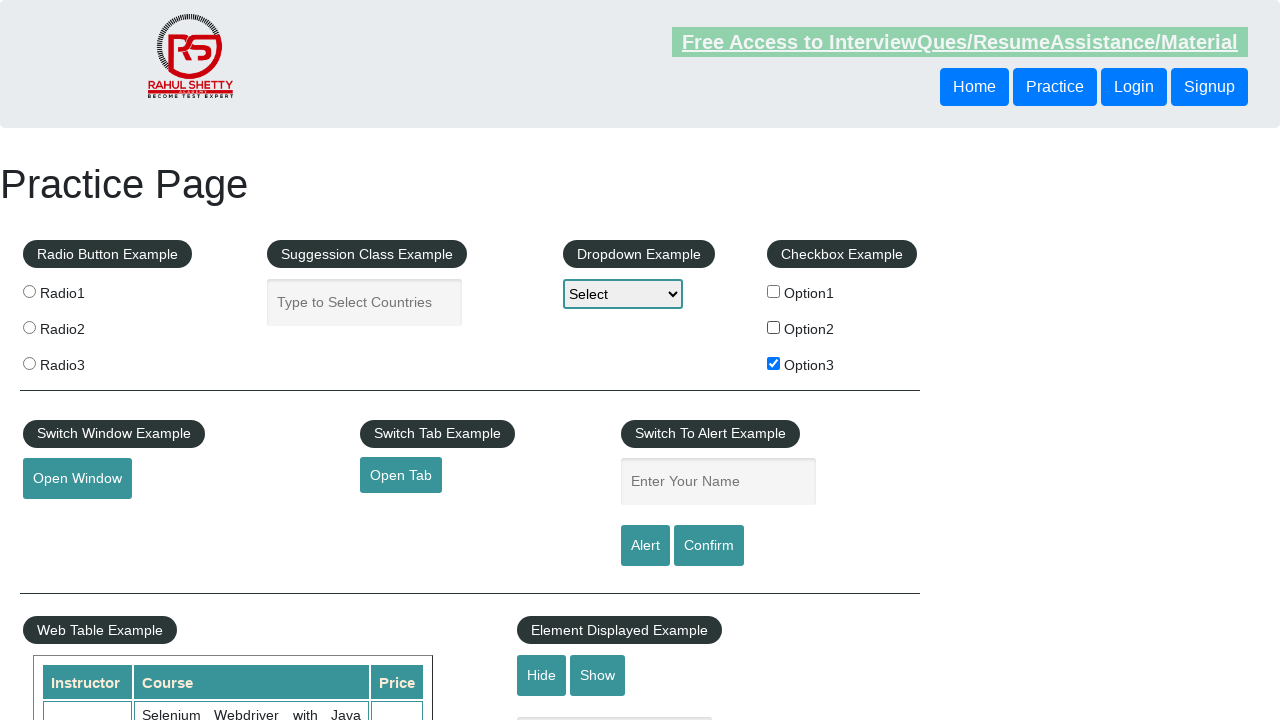

Deselected Option3 checkbox at (774, 363) on #checkBoxOption3
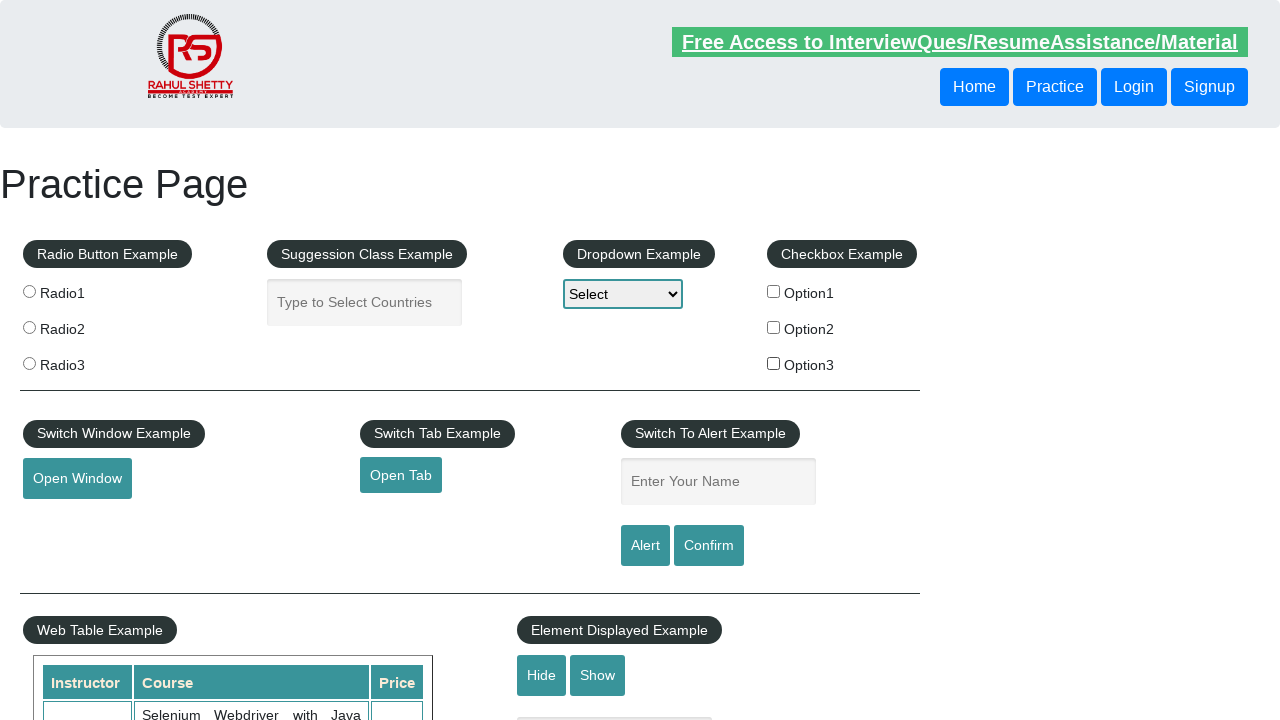

Validated all checkboxes are deselected
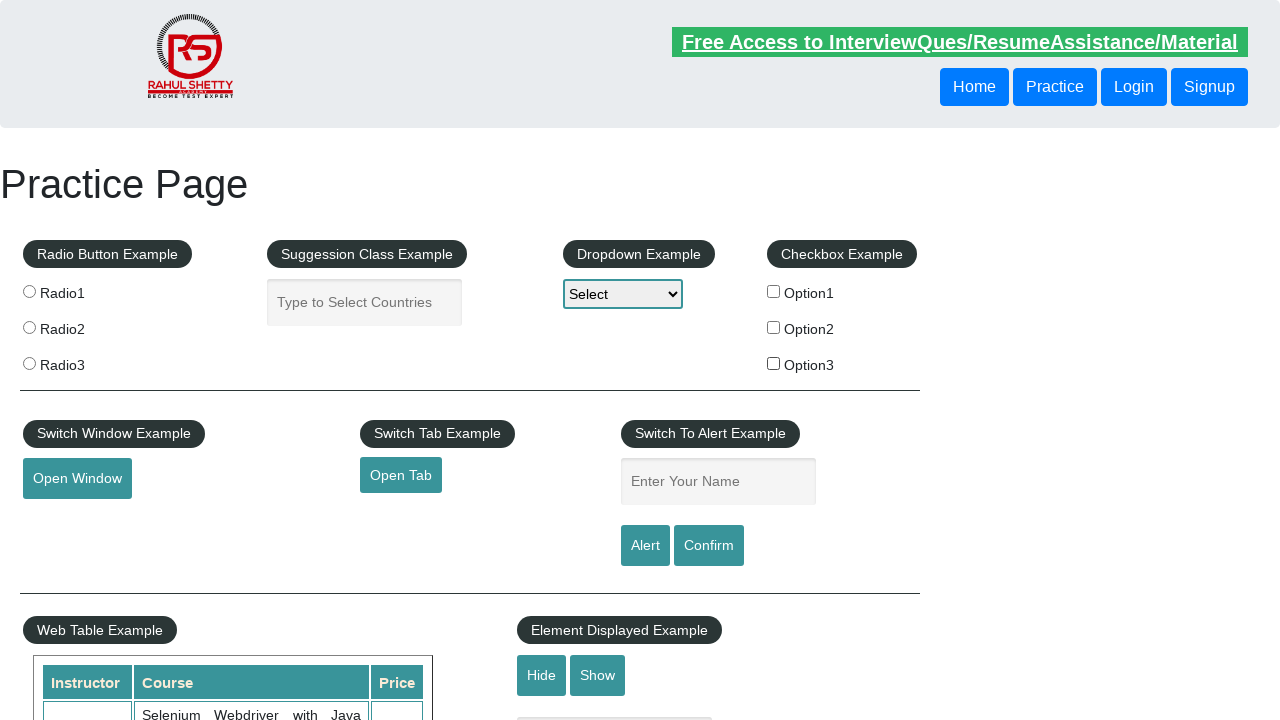

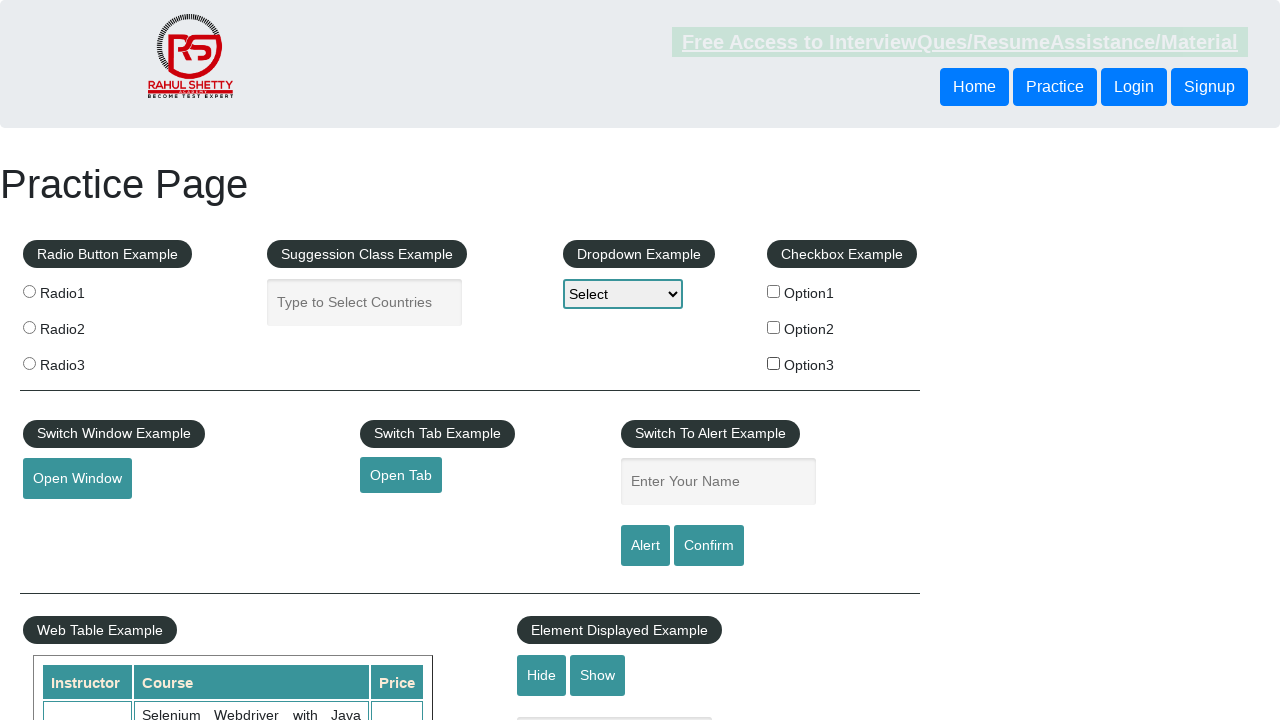